Tests basic navigation by loading the GitLab homepage and reloading the page

Starting URL: https://www.gitlab.com

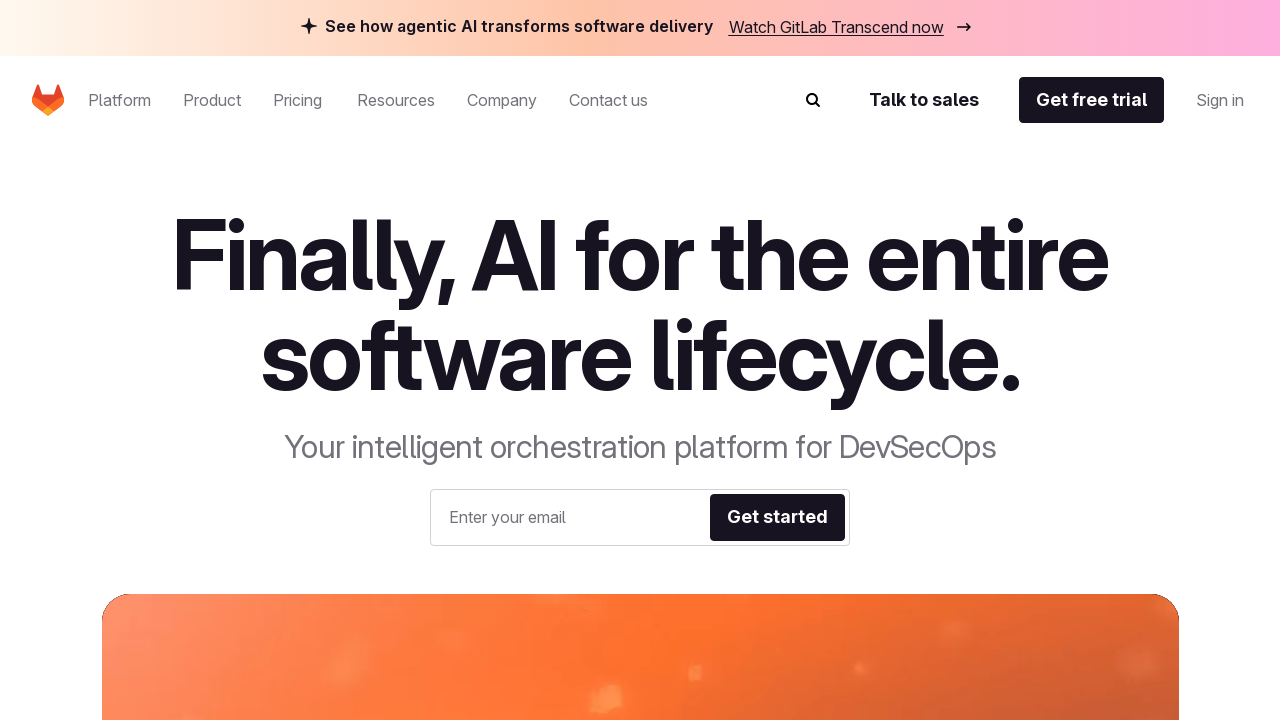

Waited 3 seconds for GitLab homepage to load
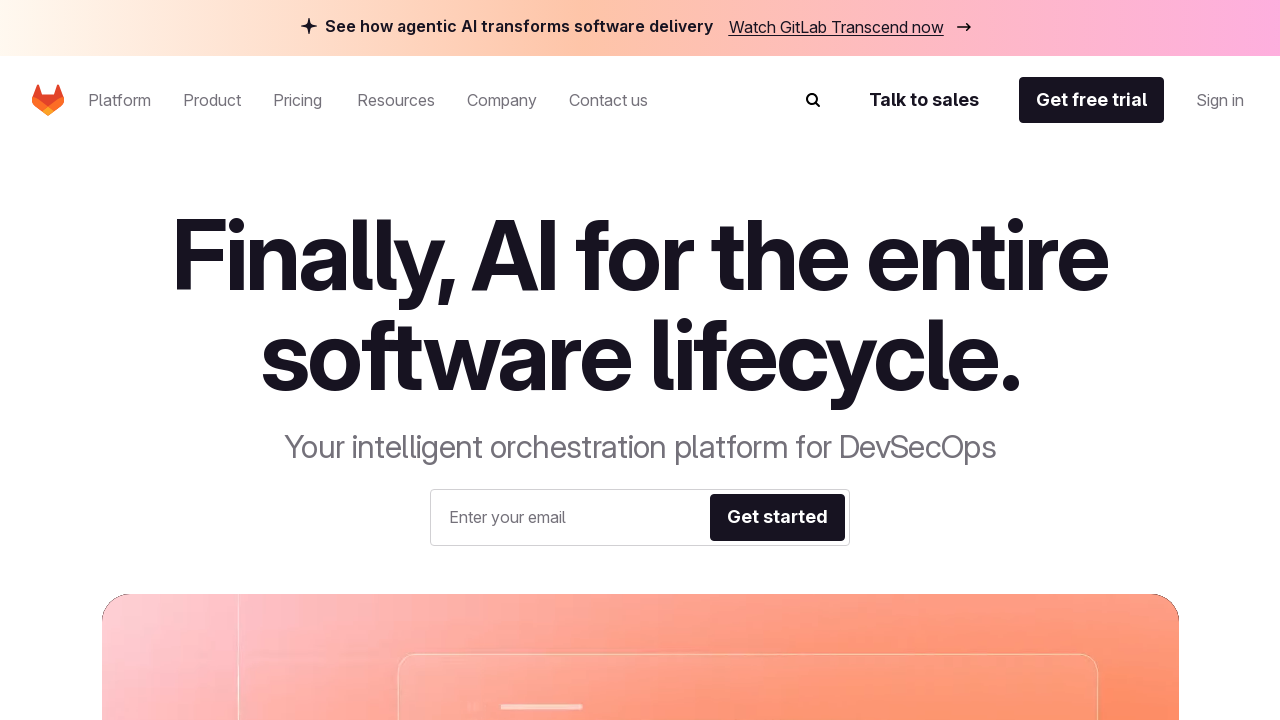

Reloaded the GitLab homepage
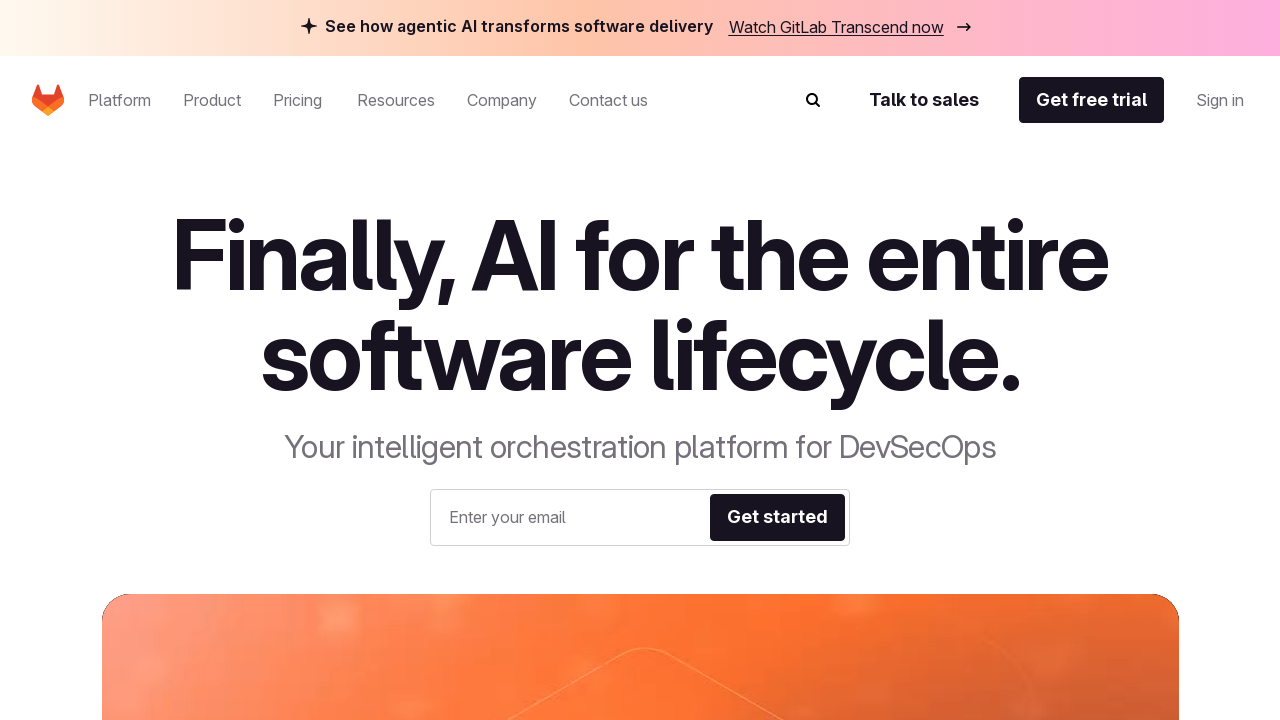

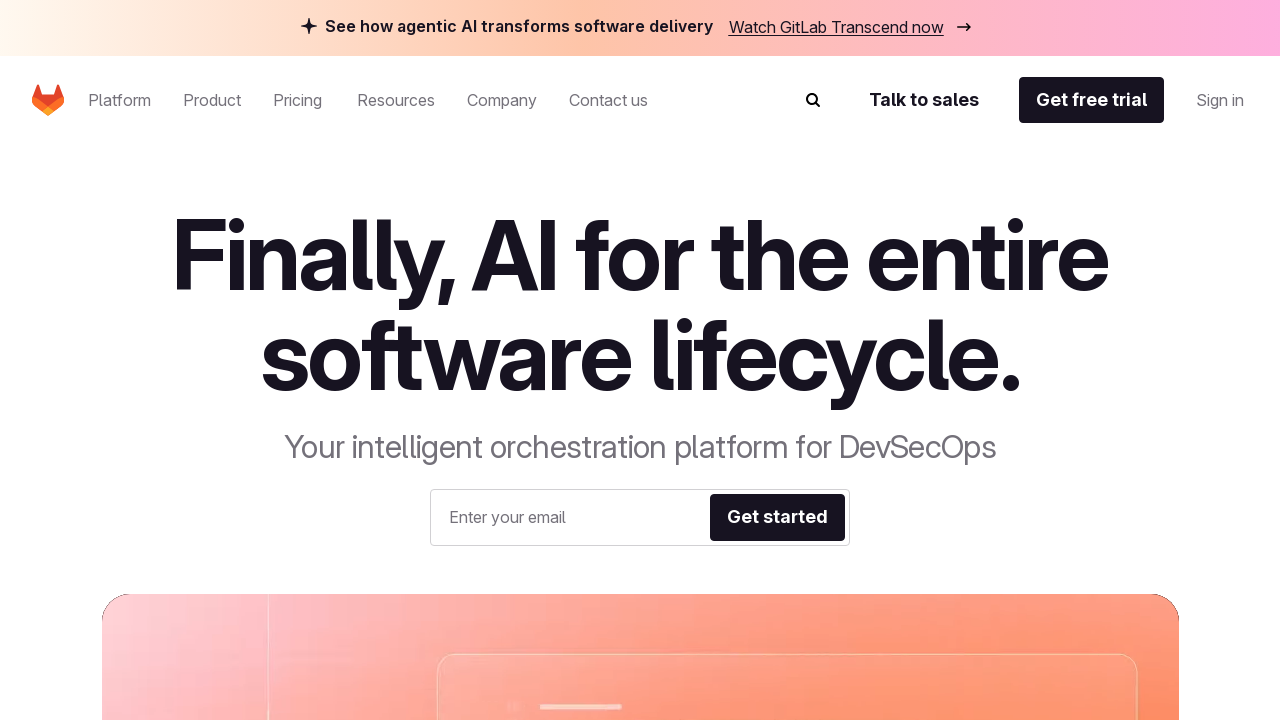